Tests a slow calculator web application by setting a delay time, performing a calculation (7+8), and verifying the result displays 15 after the calculation completes.

Starting URL: https://bonigarcia.dev/selenium-webdriver-java/slow-calculator.html

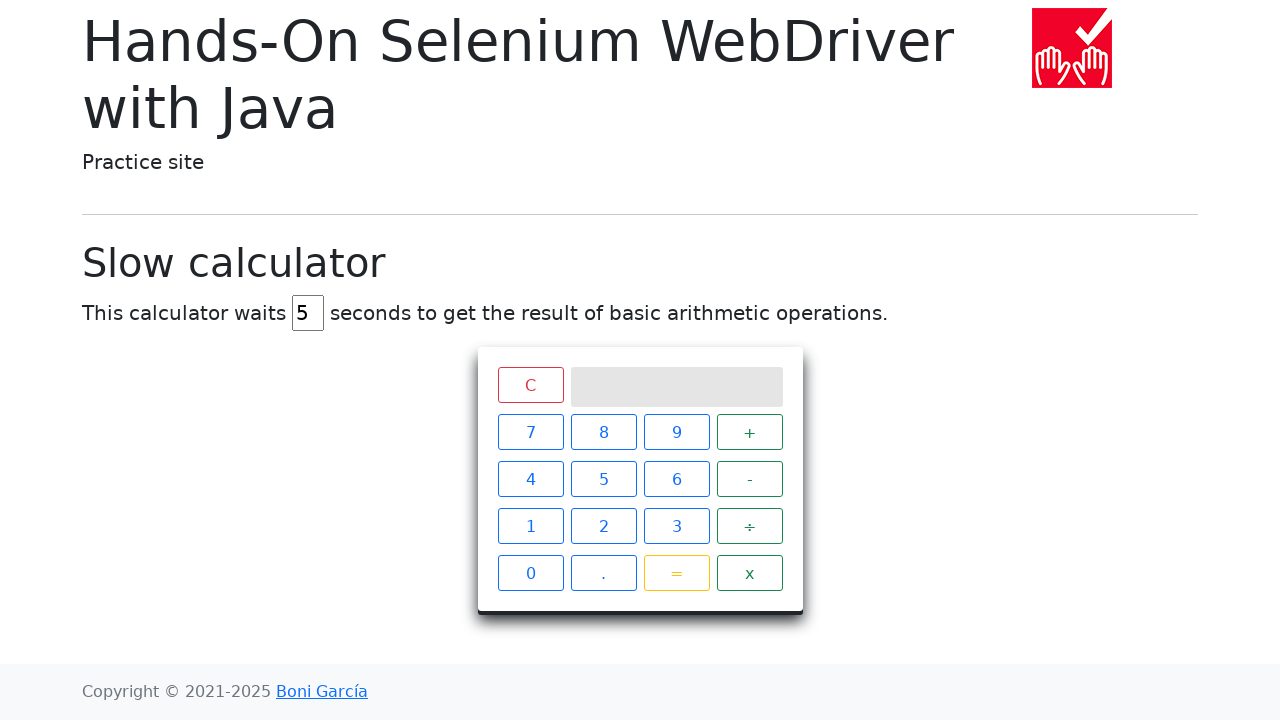

Navigated to slow calculator web application
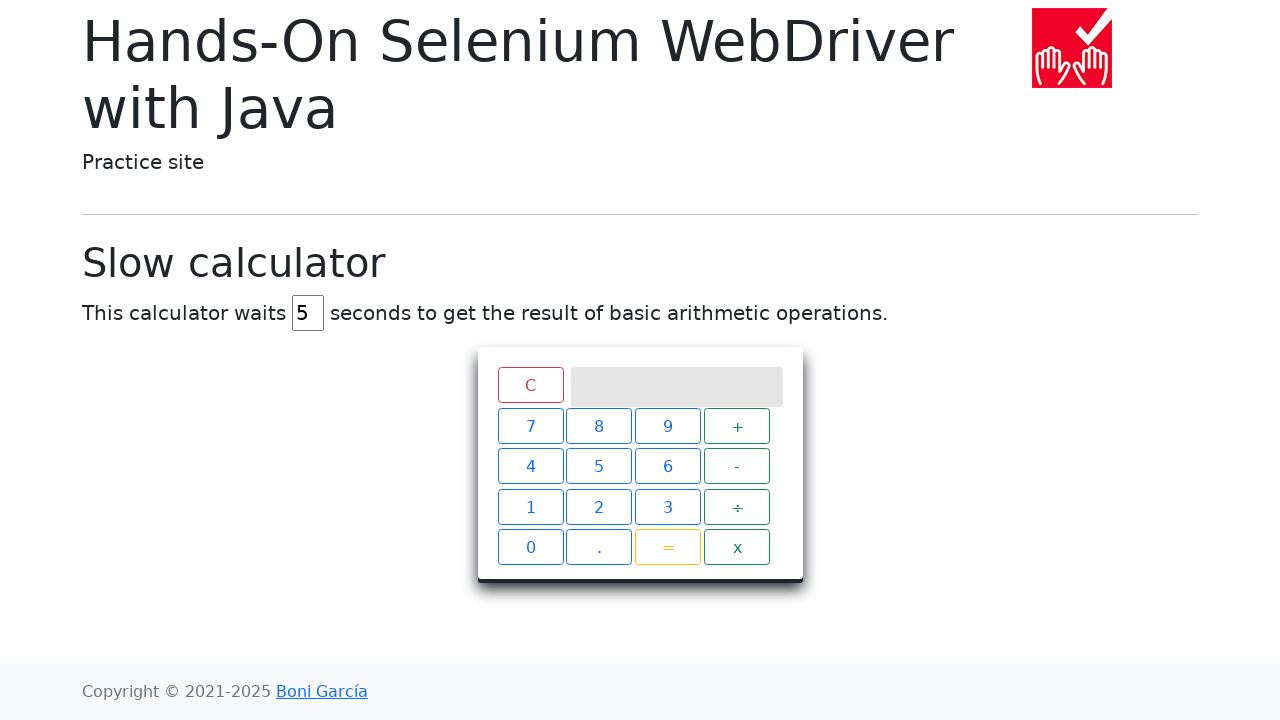

Cleared the delay input field on input#delay
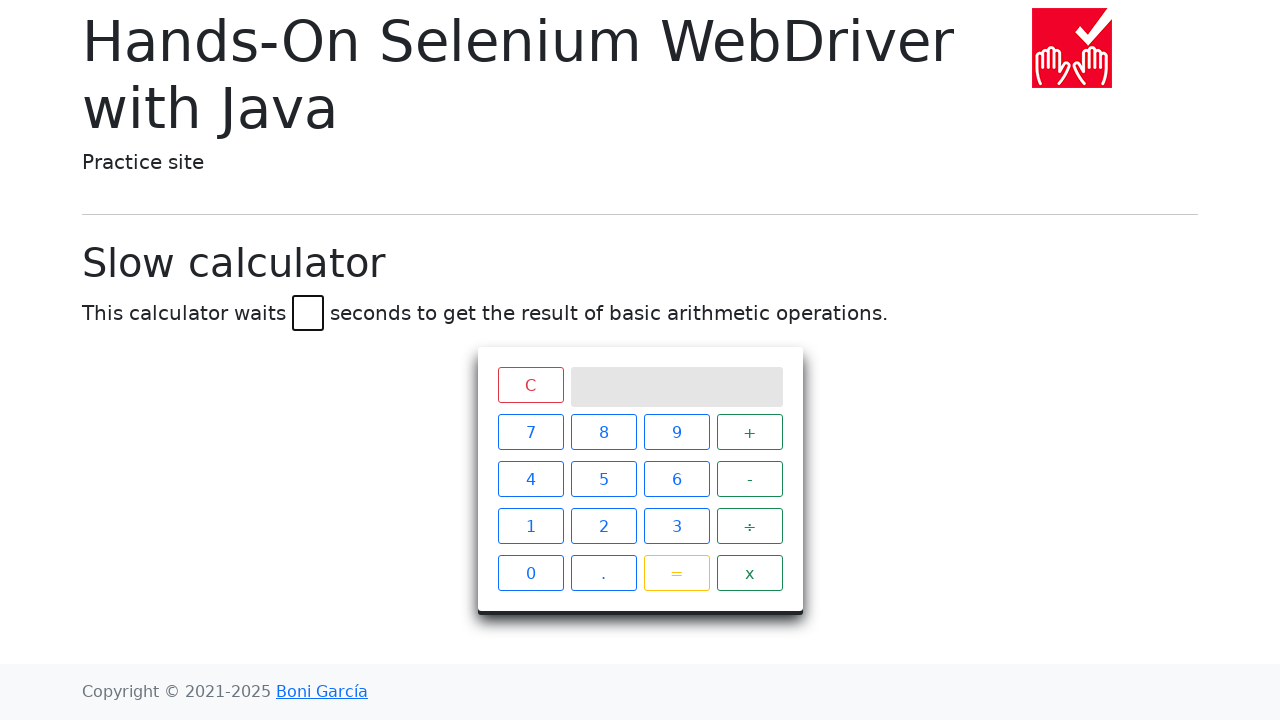

Set delay time to 5 seconds on input#delay
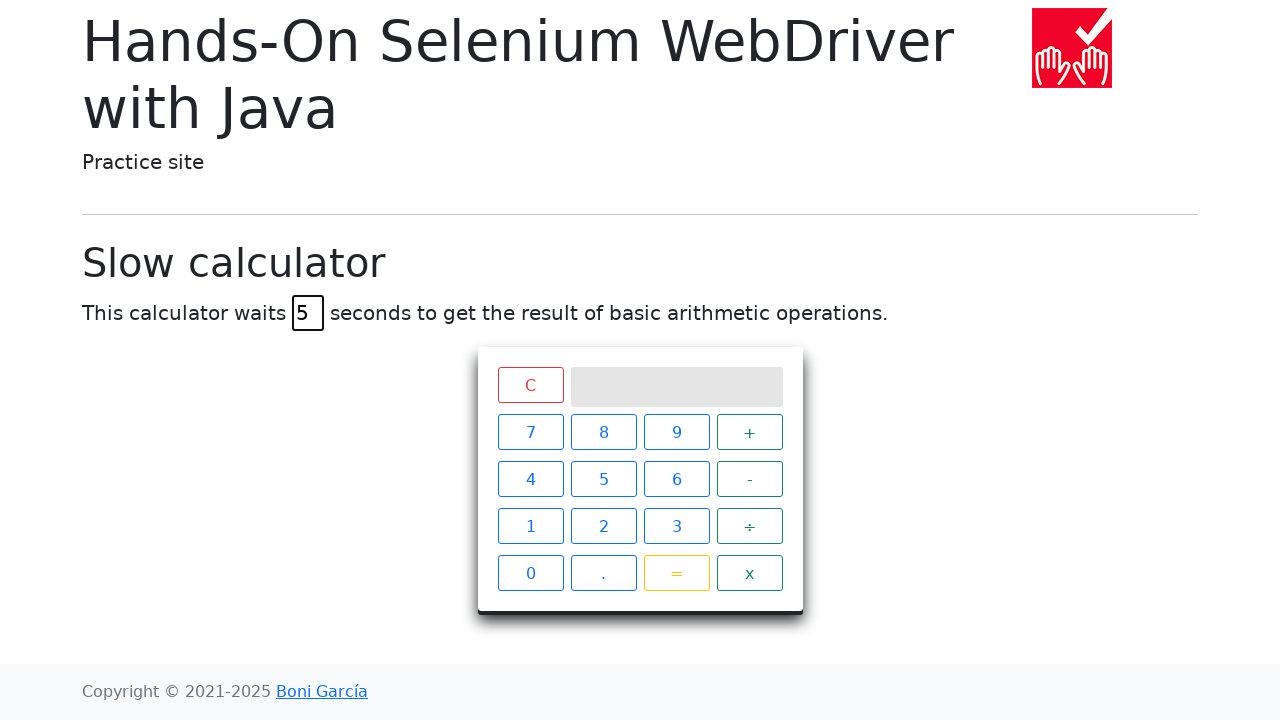

Clicked number 7 at (530, 432) on xpath=//span[text()='7']
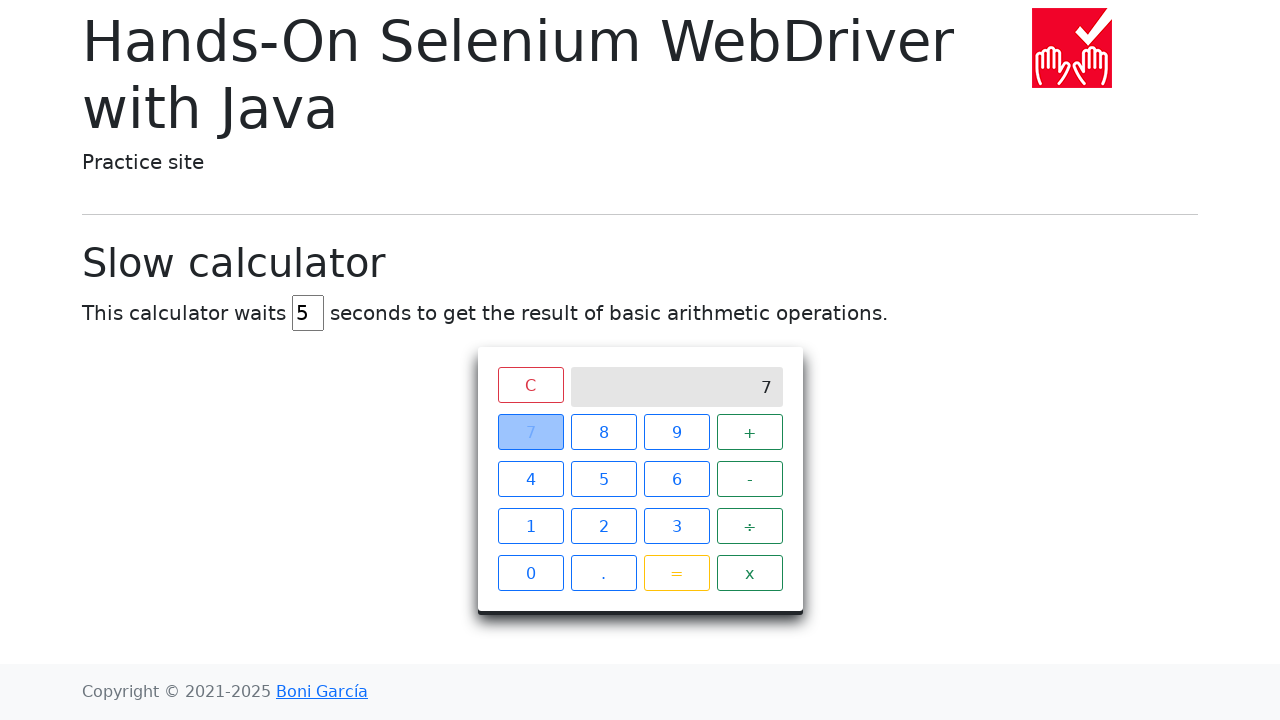

Clicked plus operator at (750, 432) on xpath=//span[text()='+']
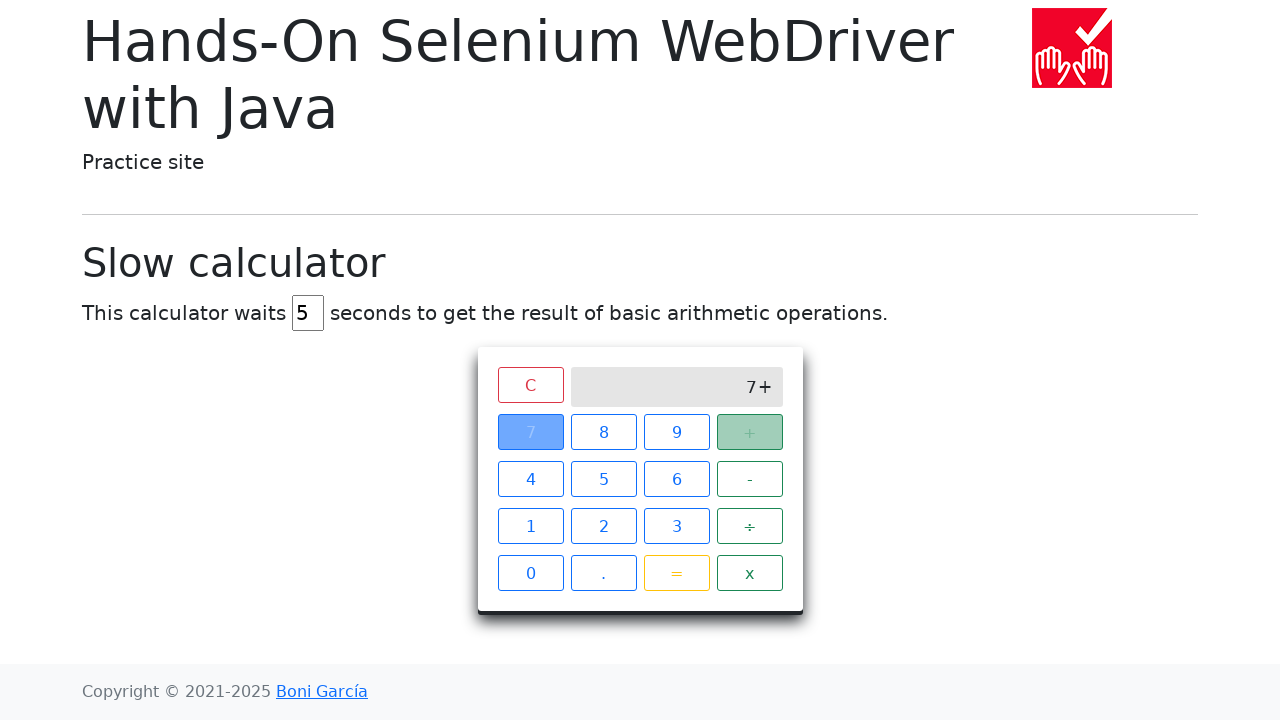

Clicked number 8 at (604, 432) on xpath=//span[text()='8']
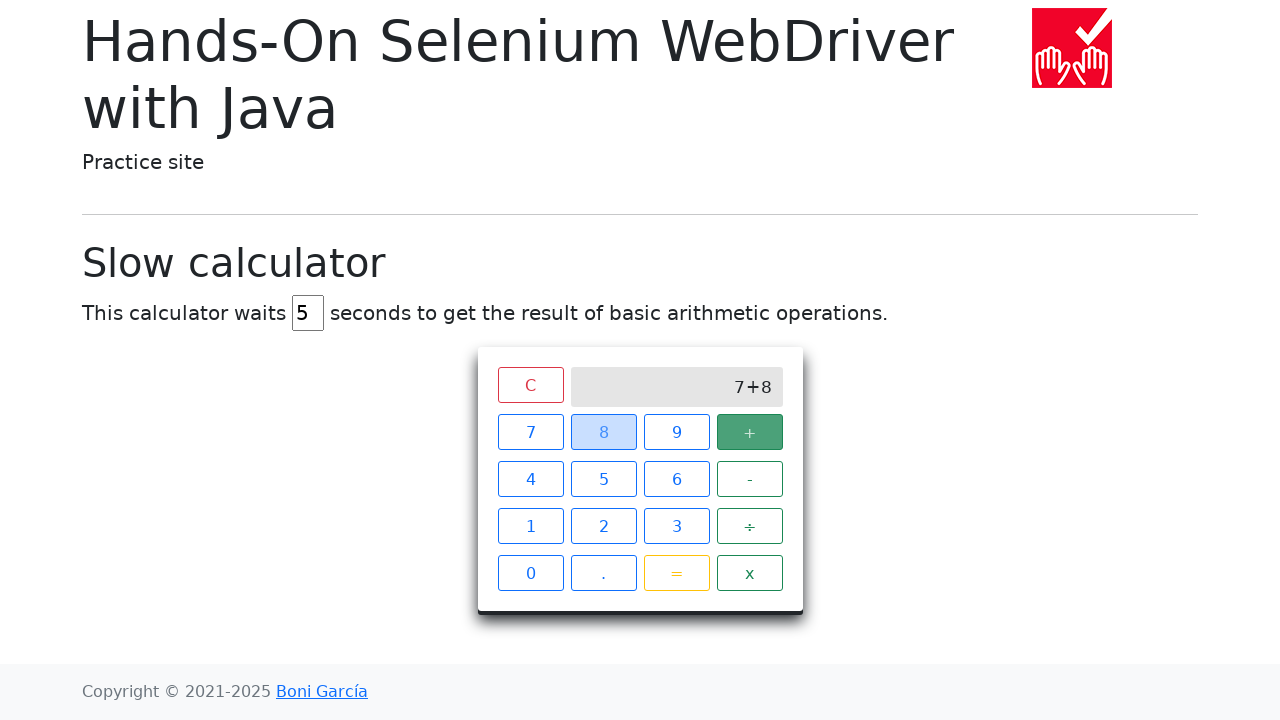

Clicked equals button to perform calculation at (676, 573) on xpath=//span[text()='=']
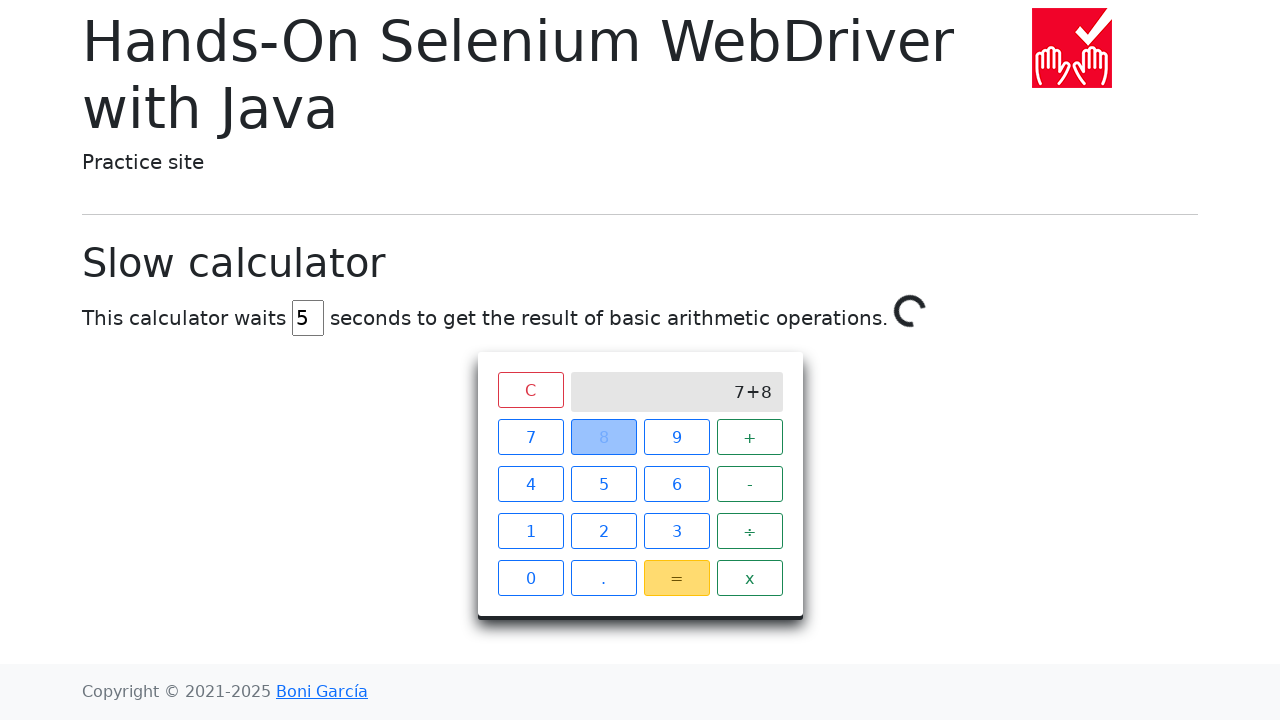

Verified calculation result displays 15 after delay
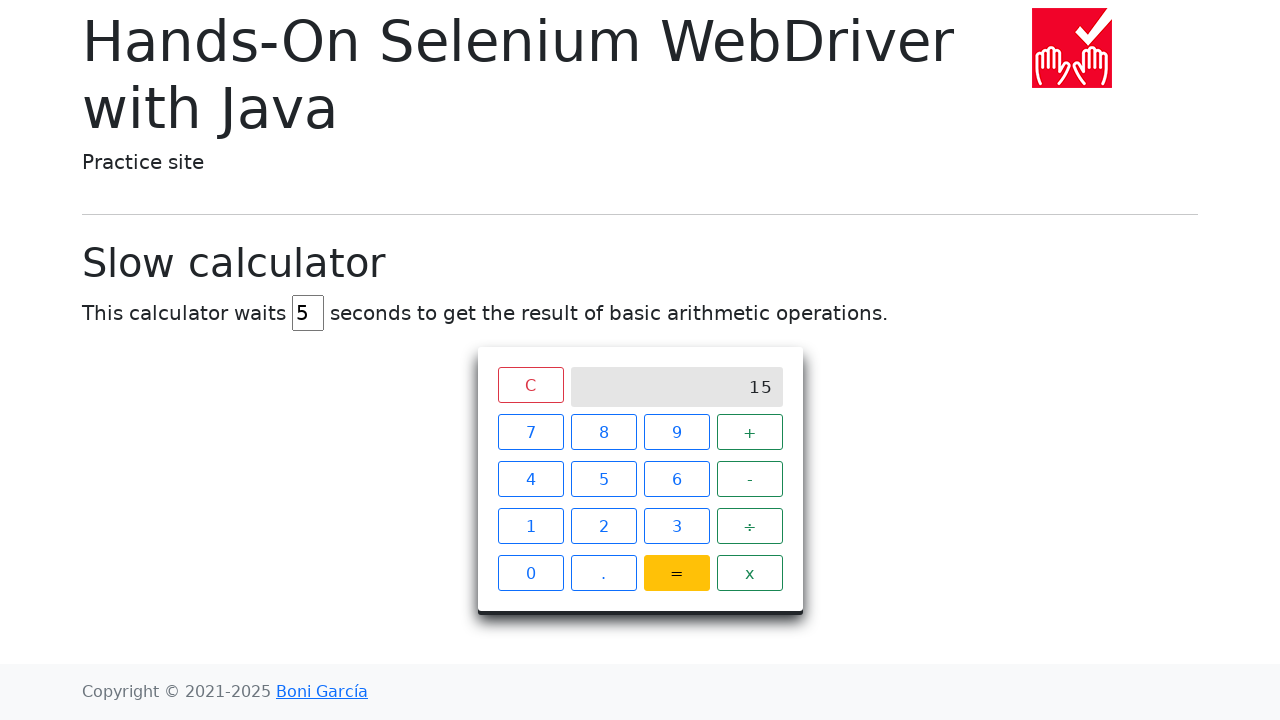

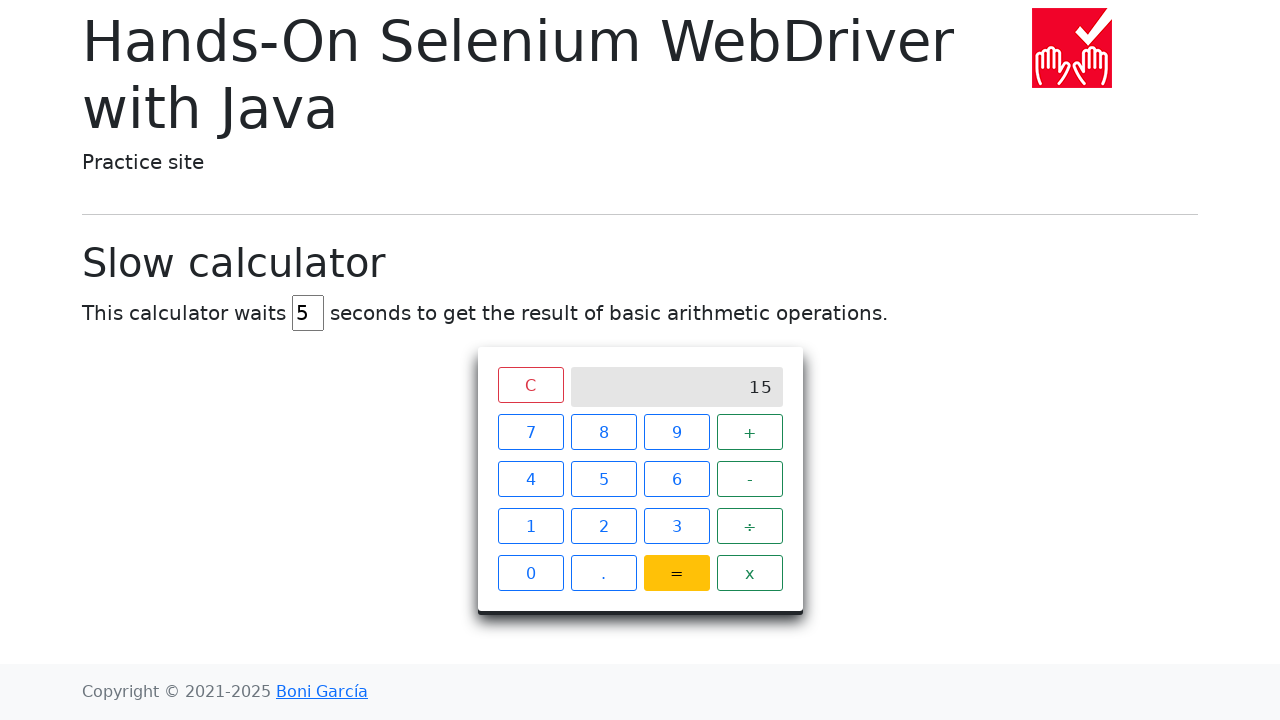